Tests hover/menu navigation by clicking on JQuery UI Menus link, hovering over menu items, and clicking a submenu option

Starting URL: https://the-internet.herokuapp.com

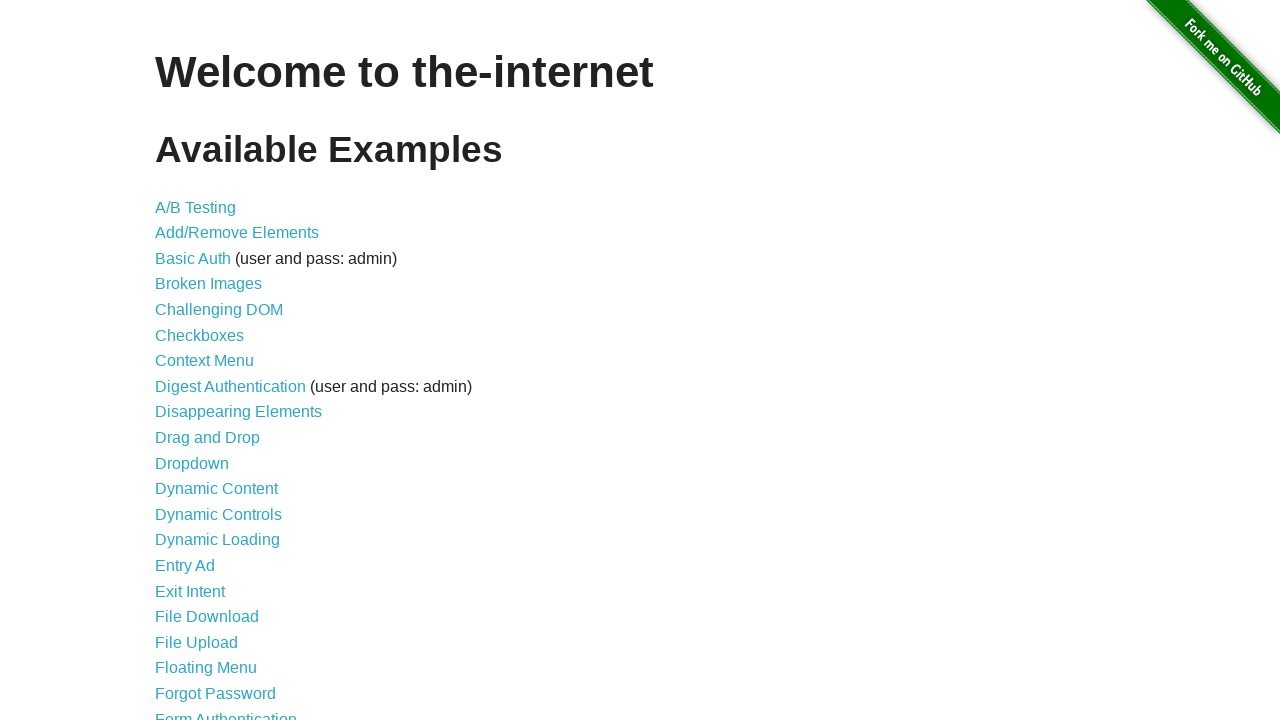

Clicked on JQuery UI Menus link at (216, 360) on text=JQuery UI Menus
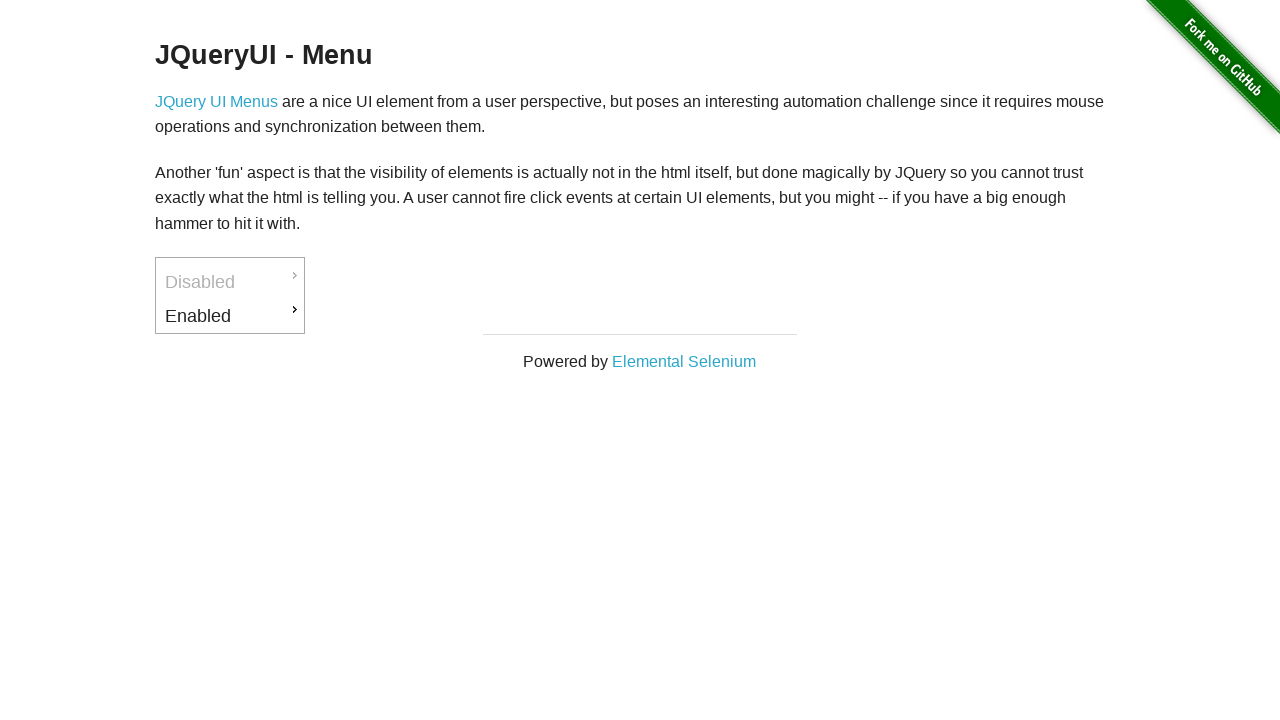

Hovered over Enabled menu item at (230, 316) on #ui-id-3
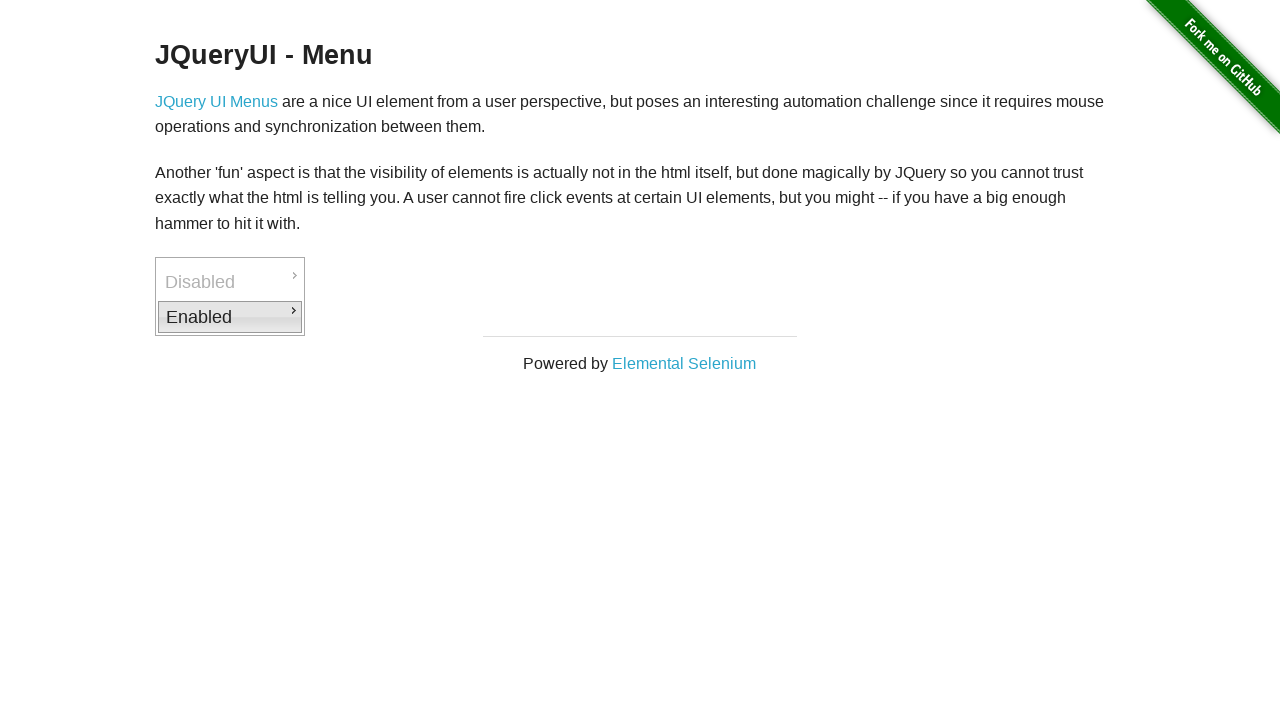

Hovered over Downloads submenu item at (376, 319) on #ui-id-4
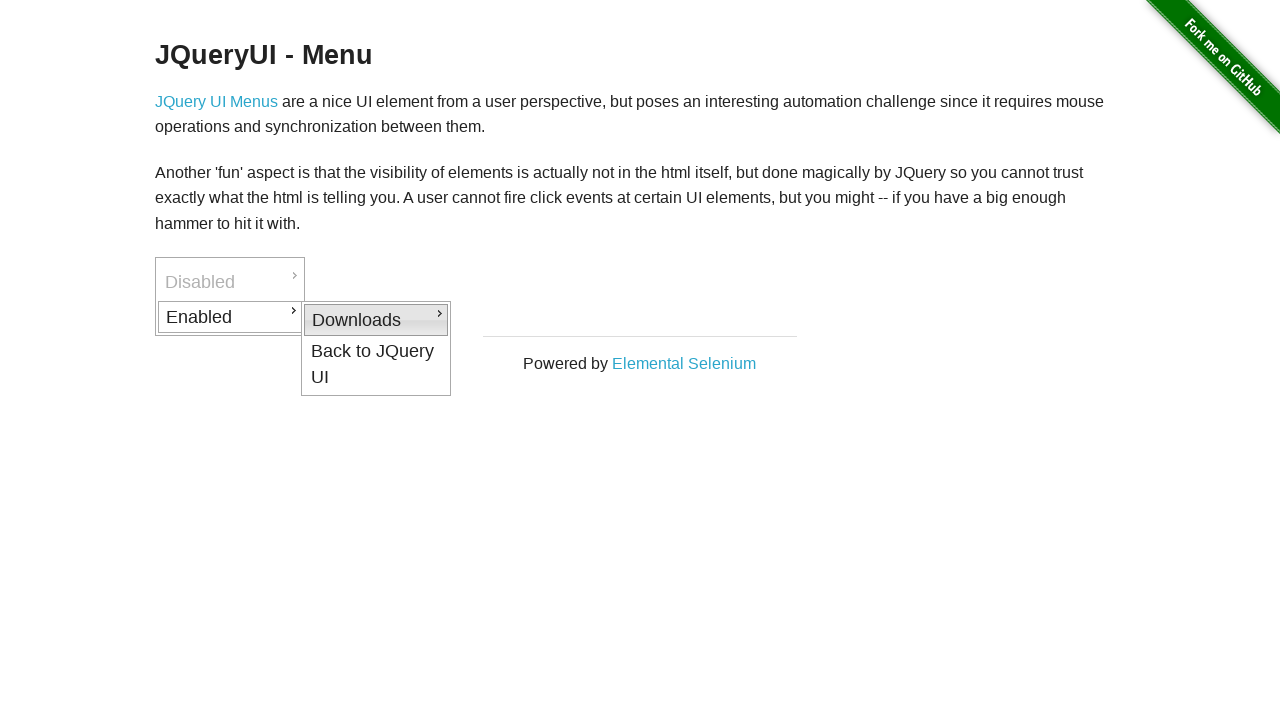

Clicked on PDF submenu option at (522, 352) on #ui-id-6
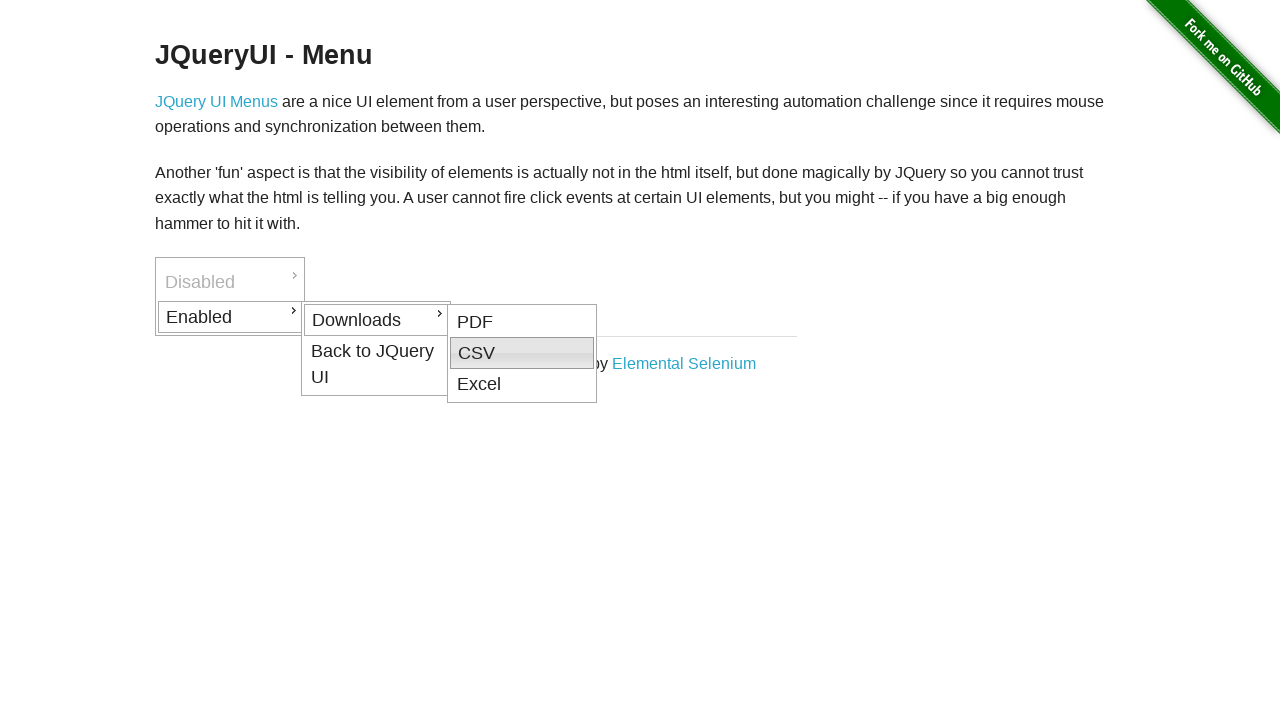

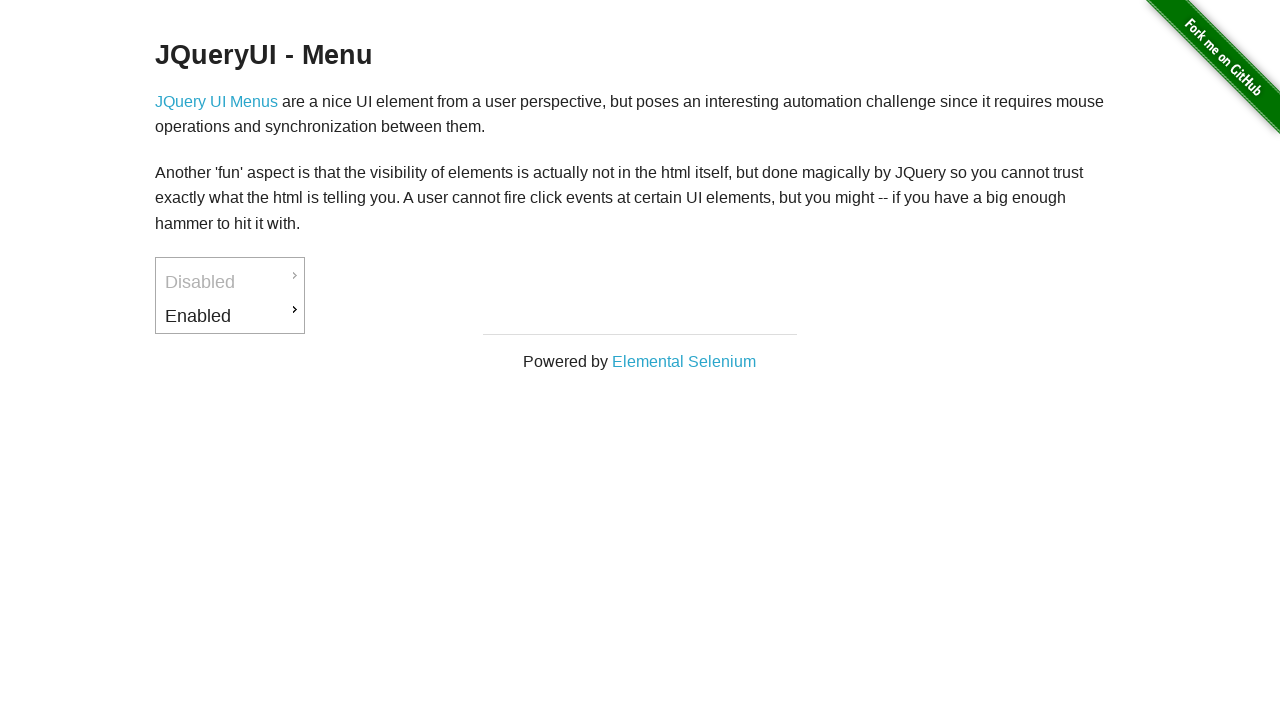